Basic browser automation test that navigates to Rahul Shetty Academy website and verifies the page loads by checking page title and URL are available.

Starting URL: https://rahulshettyacademy.com

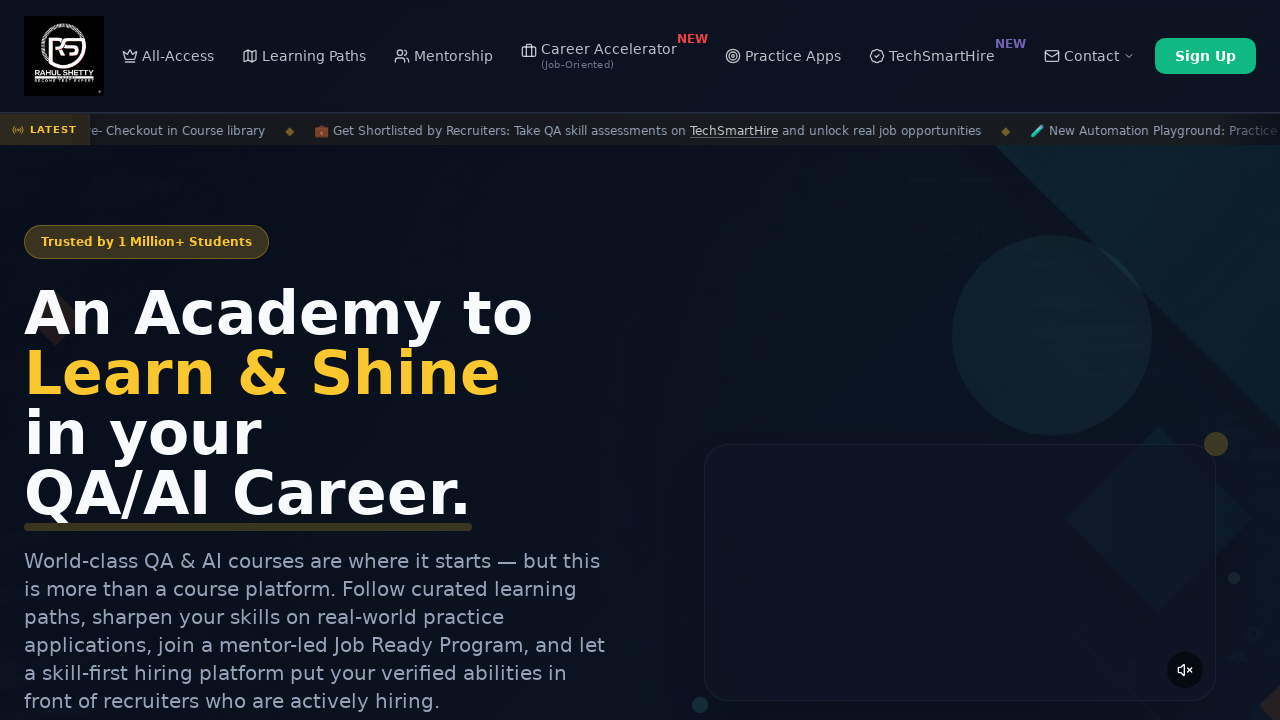

Page DOM content loaded
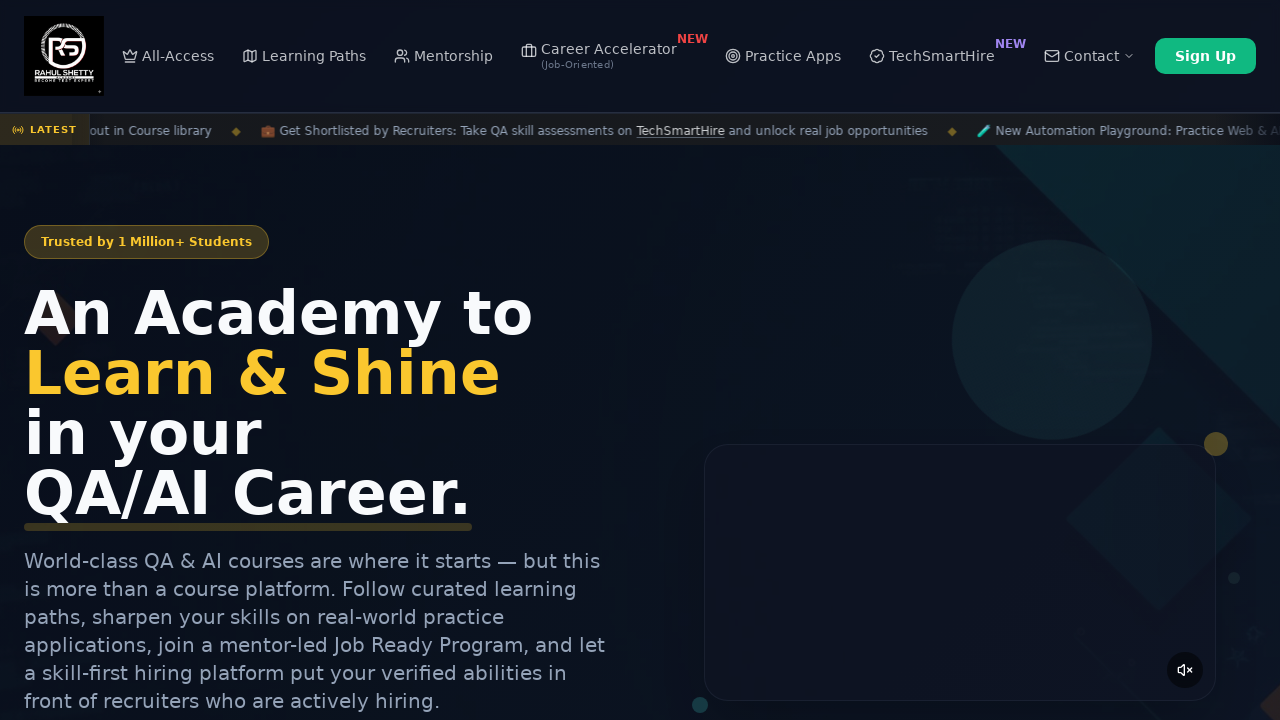

Verified page title is not empty
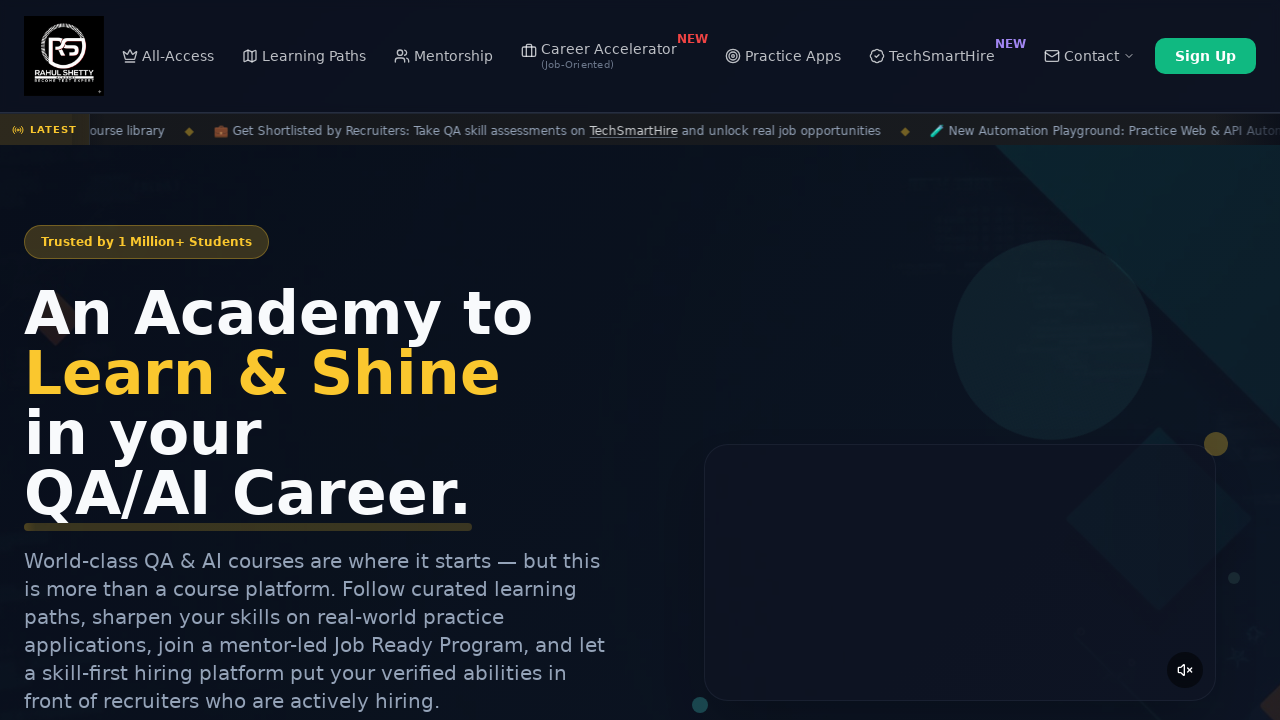

Verified URL contains rahulshettyacademy.com
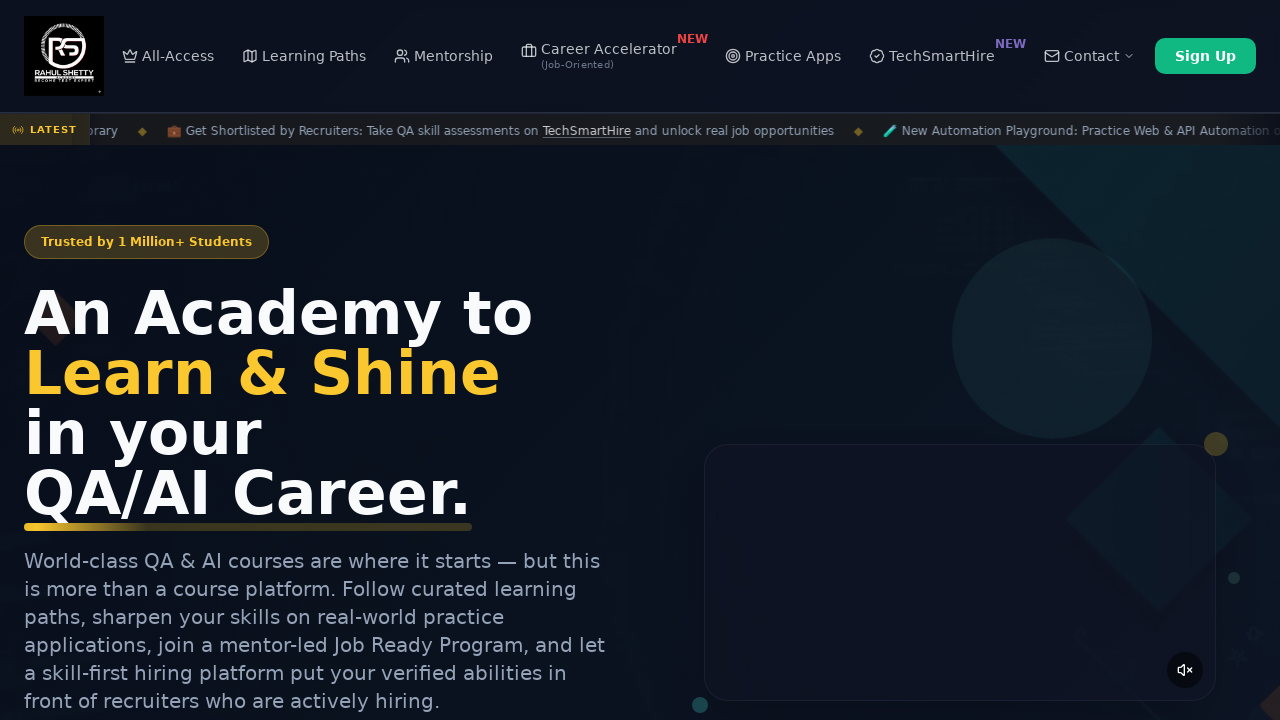

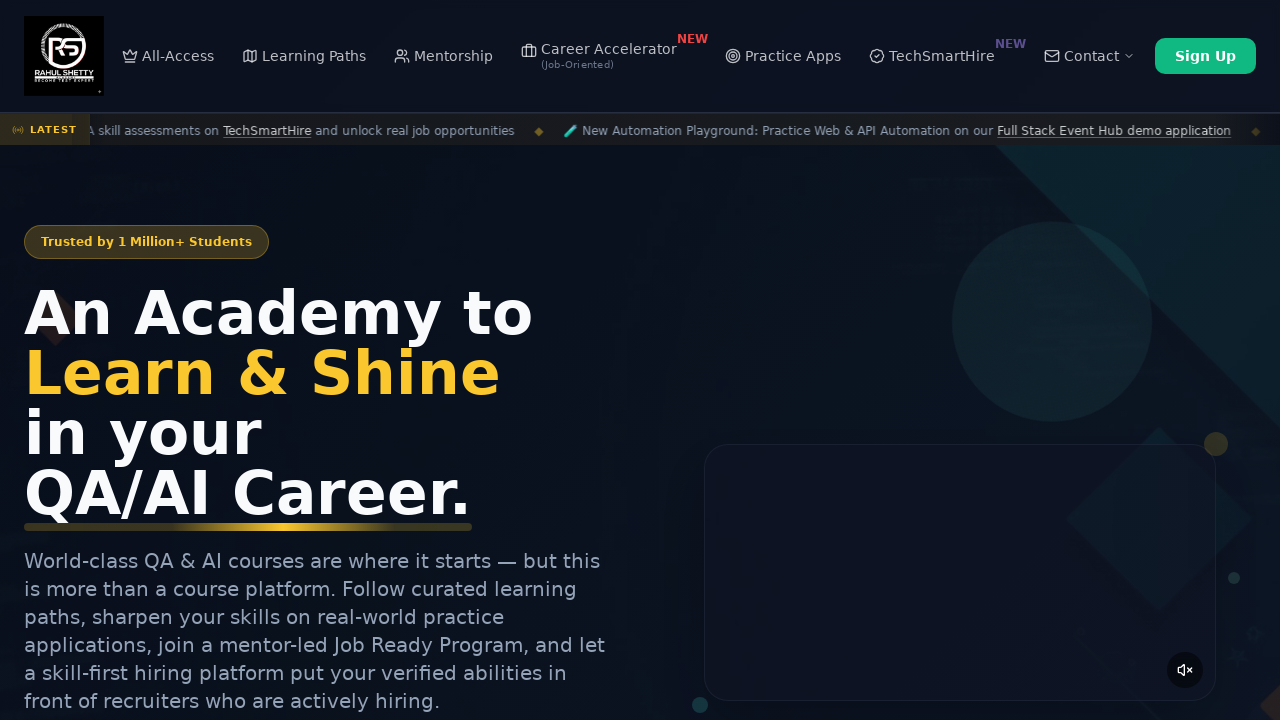